Waits for a price to reach $100, books it, then solves a mathematical captcha and submits the answer

Starting URL: http://suninjuly.github.io/explicit_wait2.html

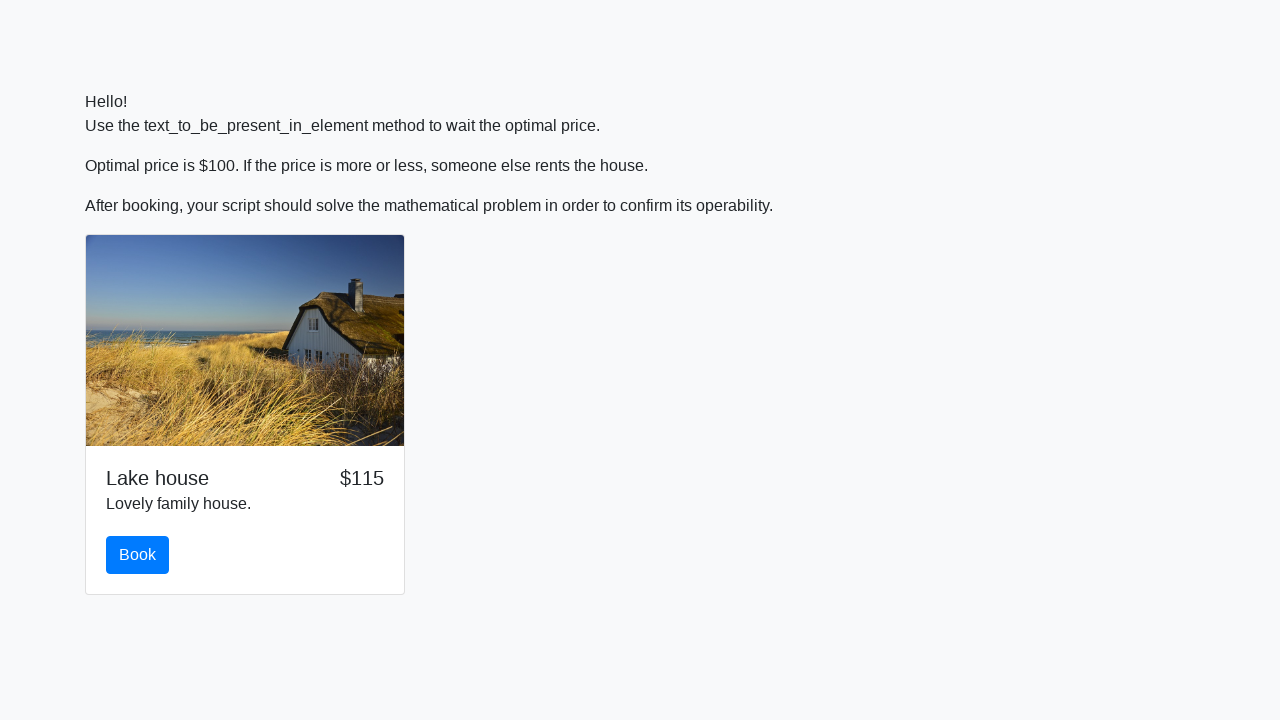

Waited for price to reach $100
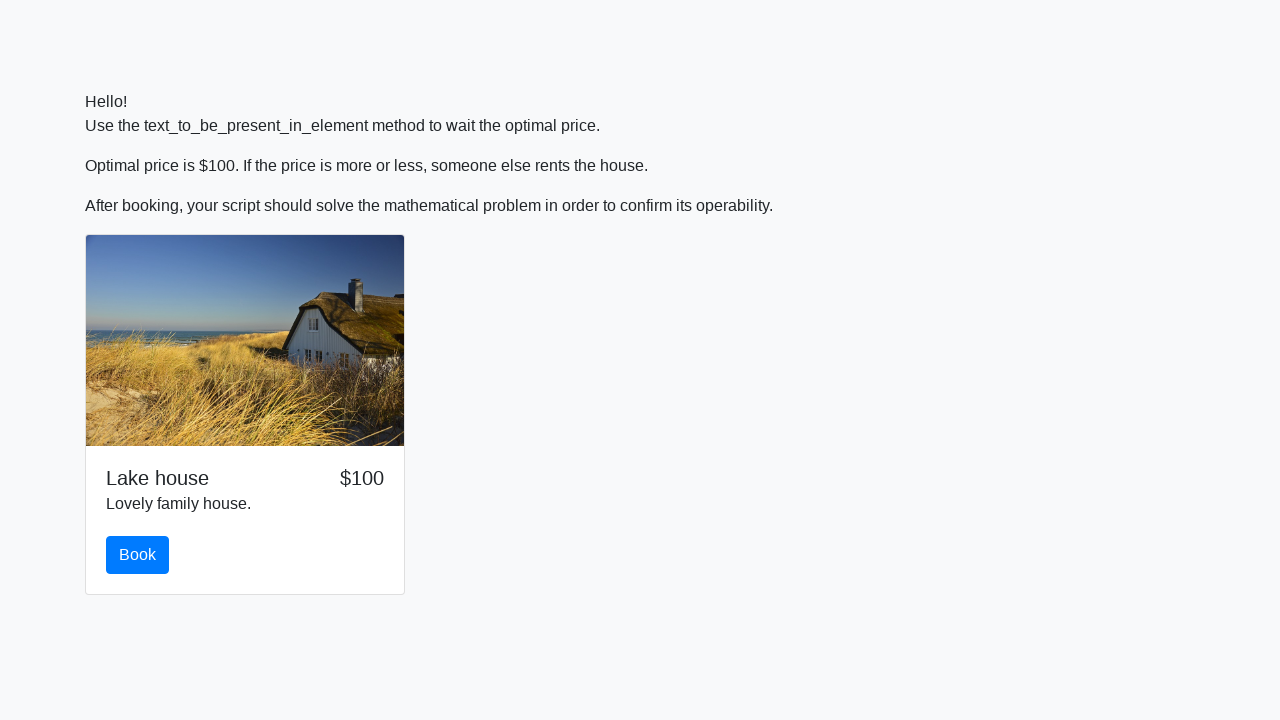

Clicked the book button at (138, 555) on #book
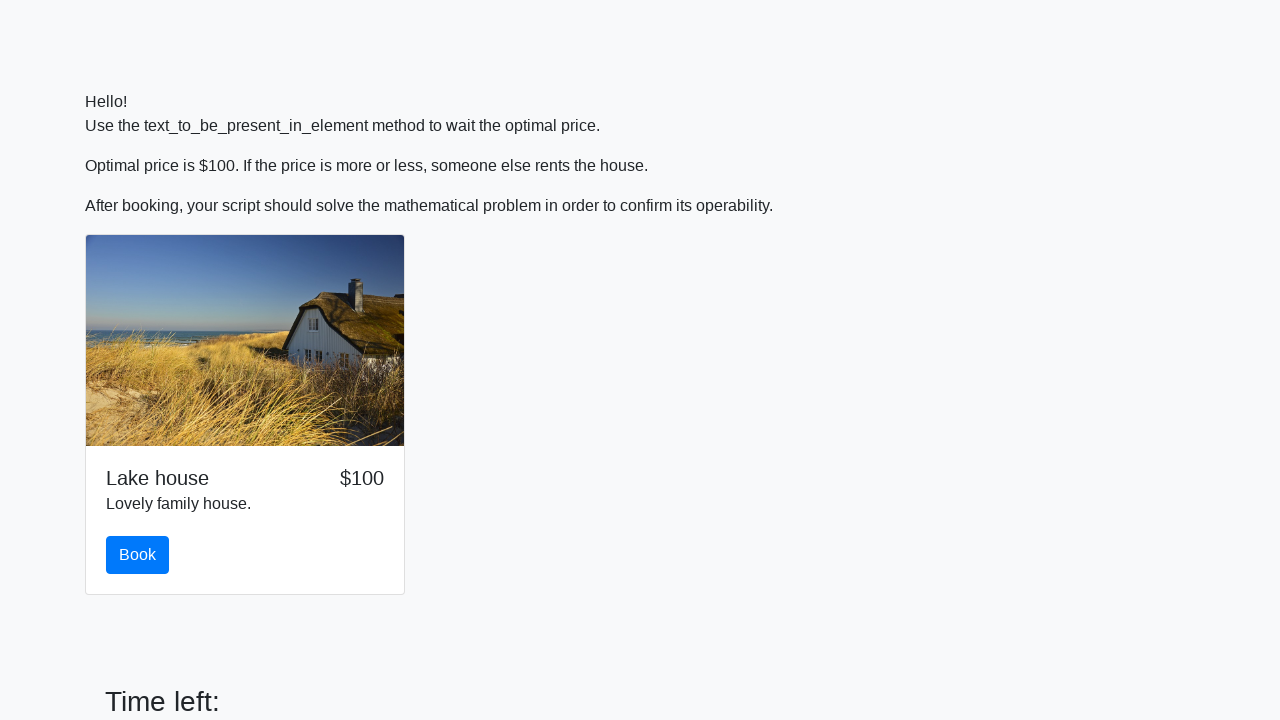

Retrieved the X value from the page
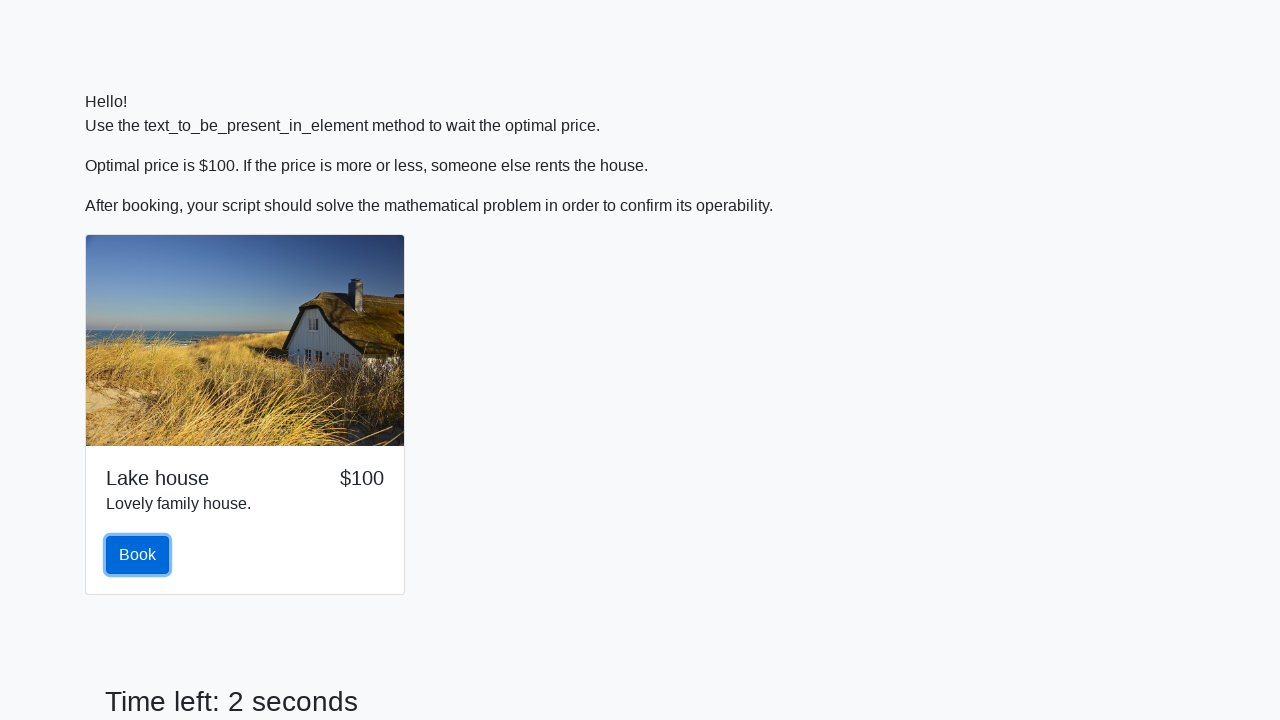

Calculated the mathematical answer: 2.434713105750088
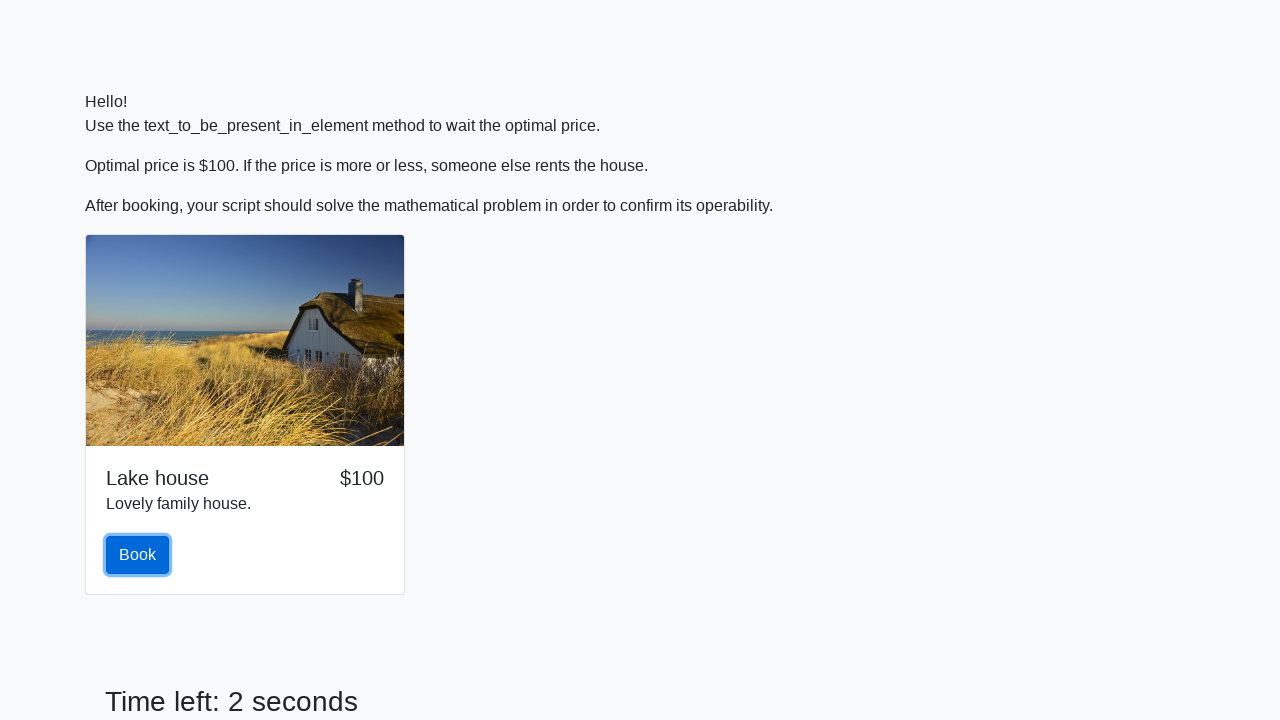

Filled in the calculated answer to the captcha on #answer
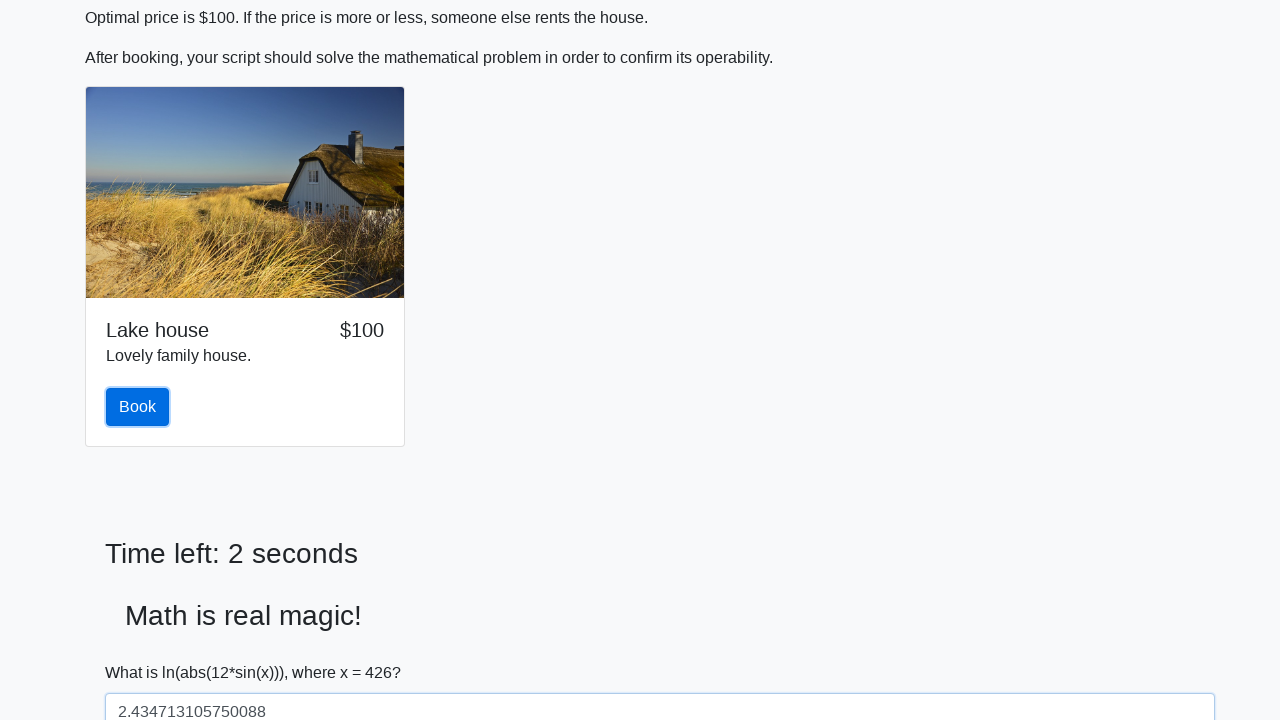

Submitted the captcha solution at (143, 651) on #solve
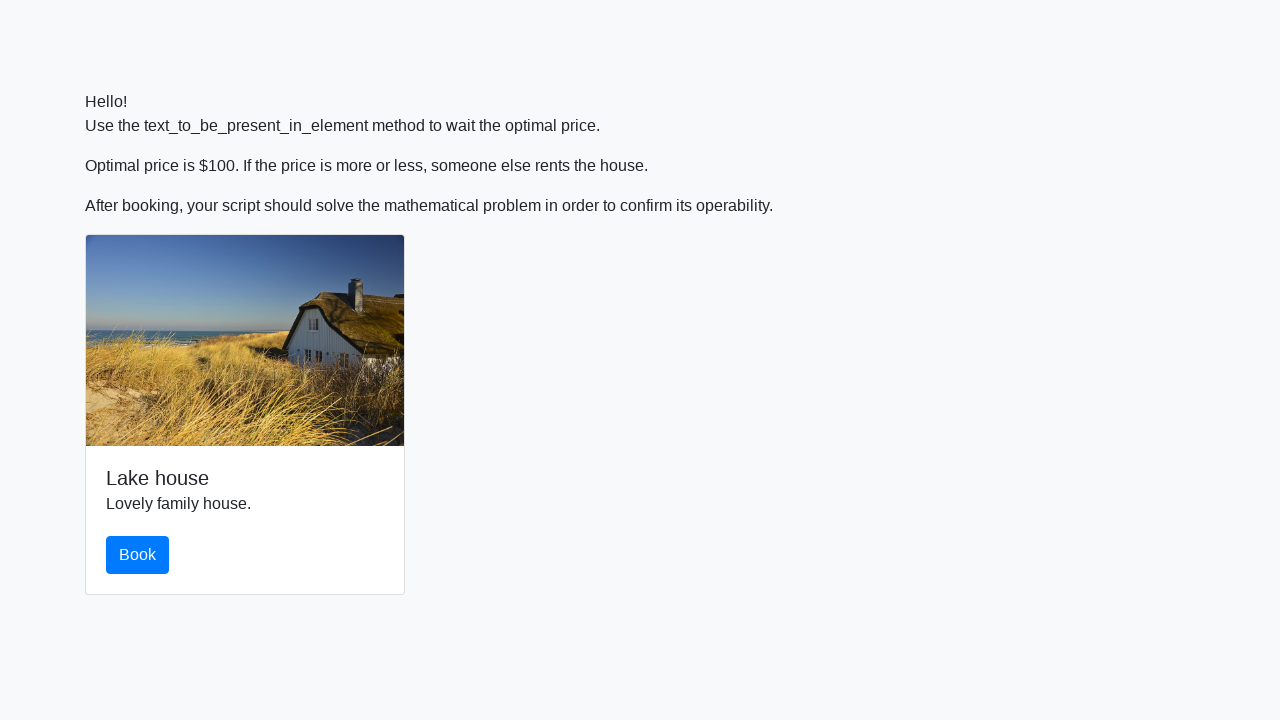

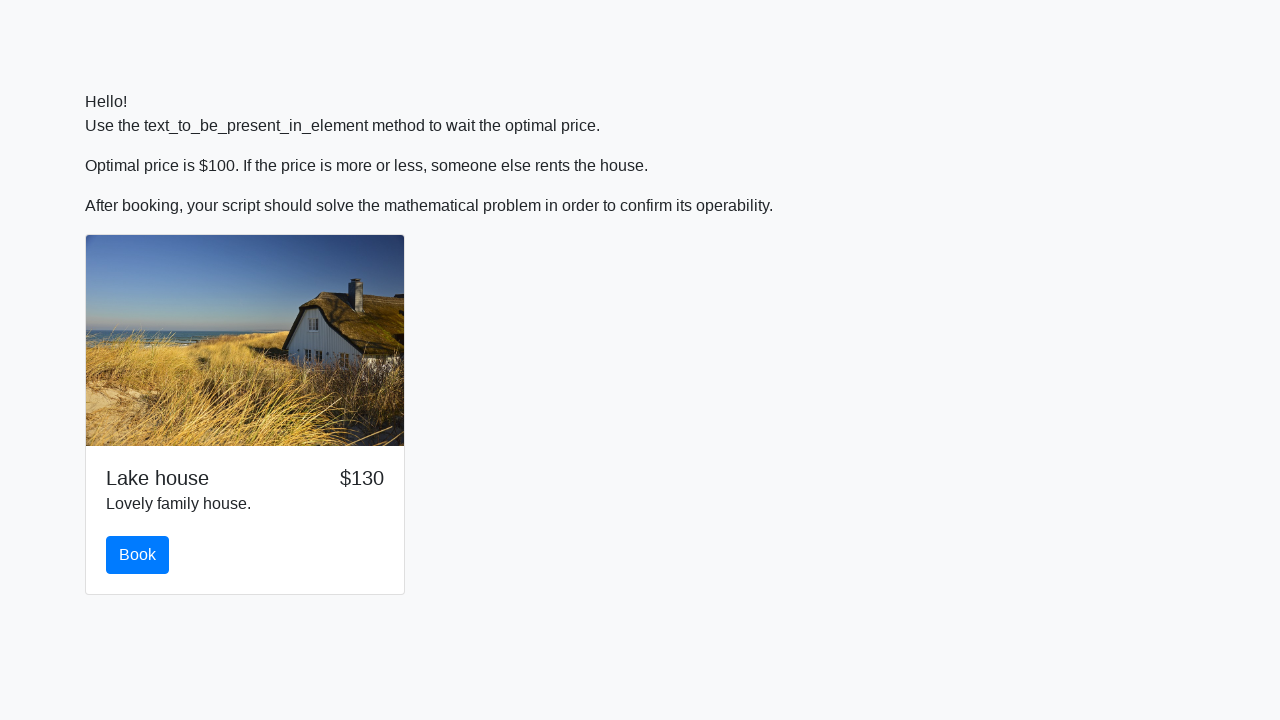